Tests the jQuery UI draggable functionality by dragging an element horizontally within an iframe

Starting URL: https://jqueryui.com/draggable/

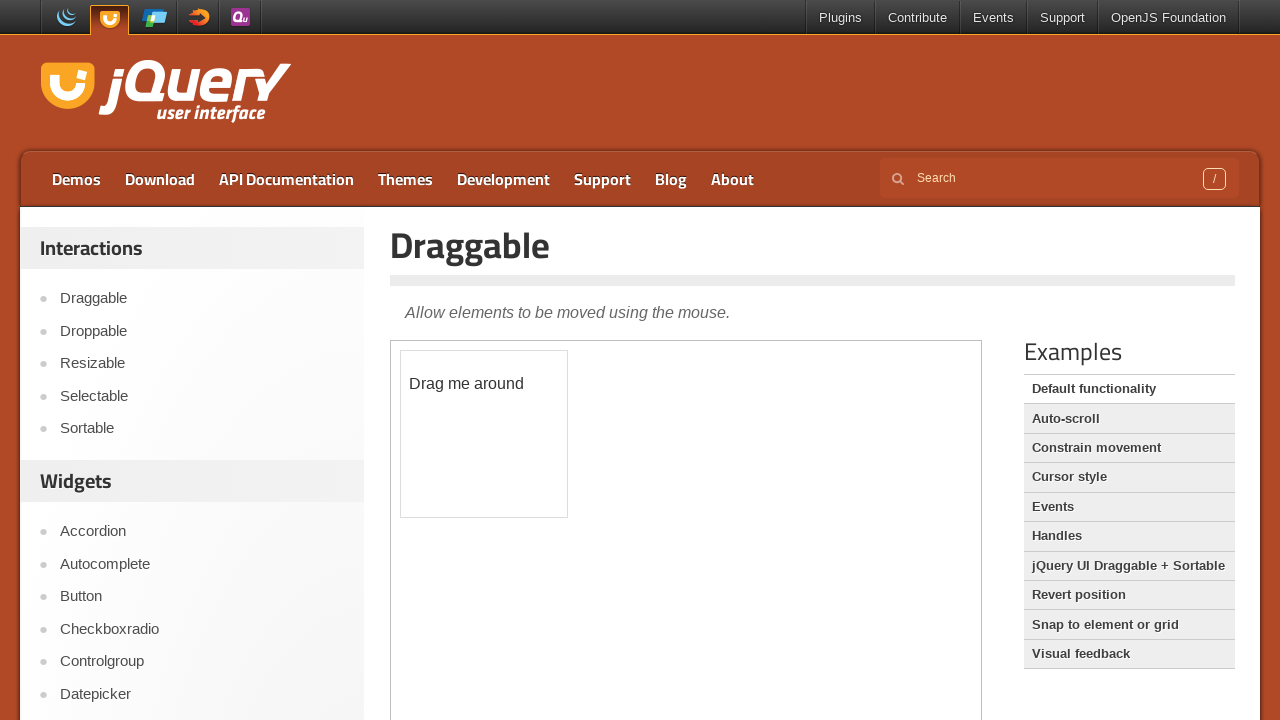

Located the demo iframe
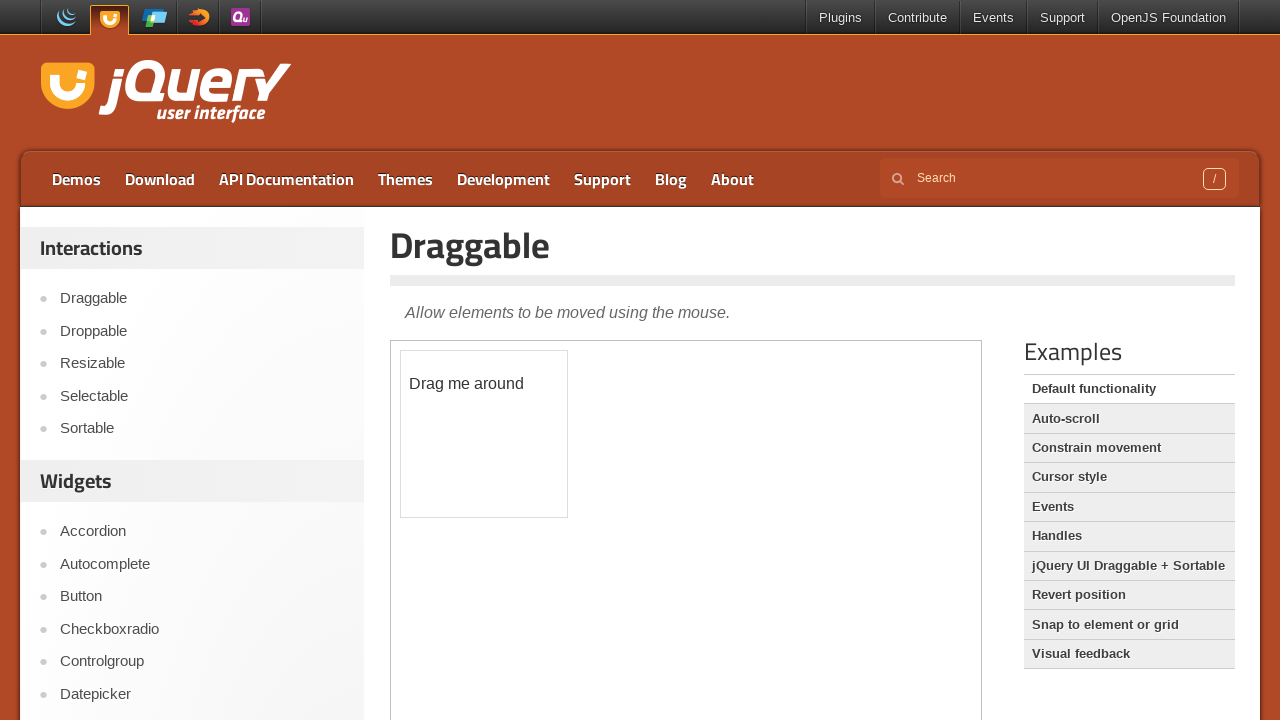

Located the draggable element within the iframe
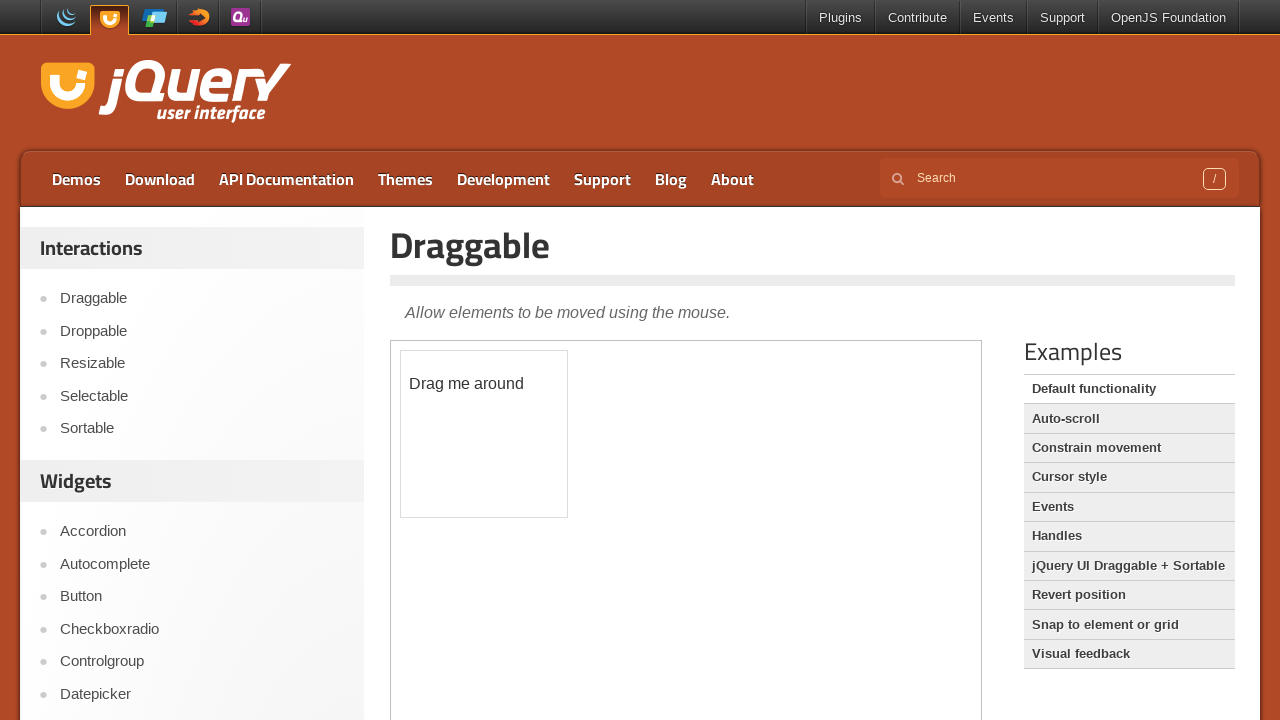

Dragged the element 100 pixels to the right horizontally at (501, 351)
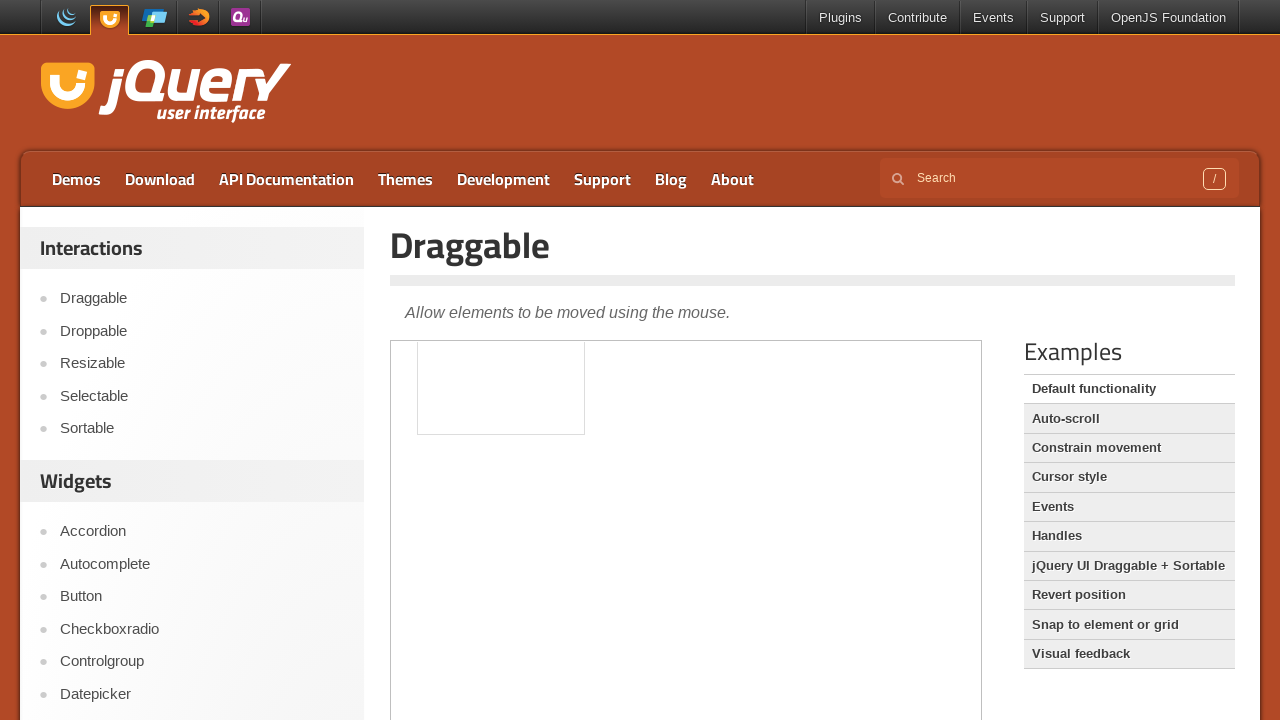

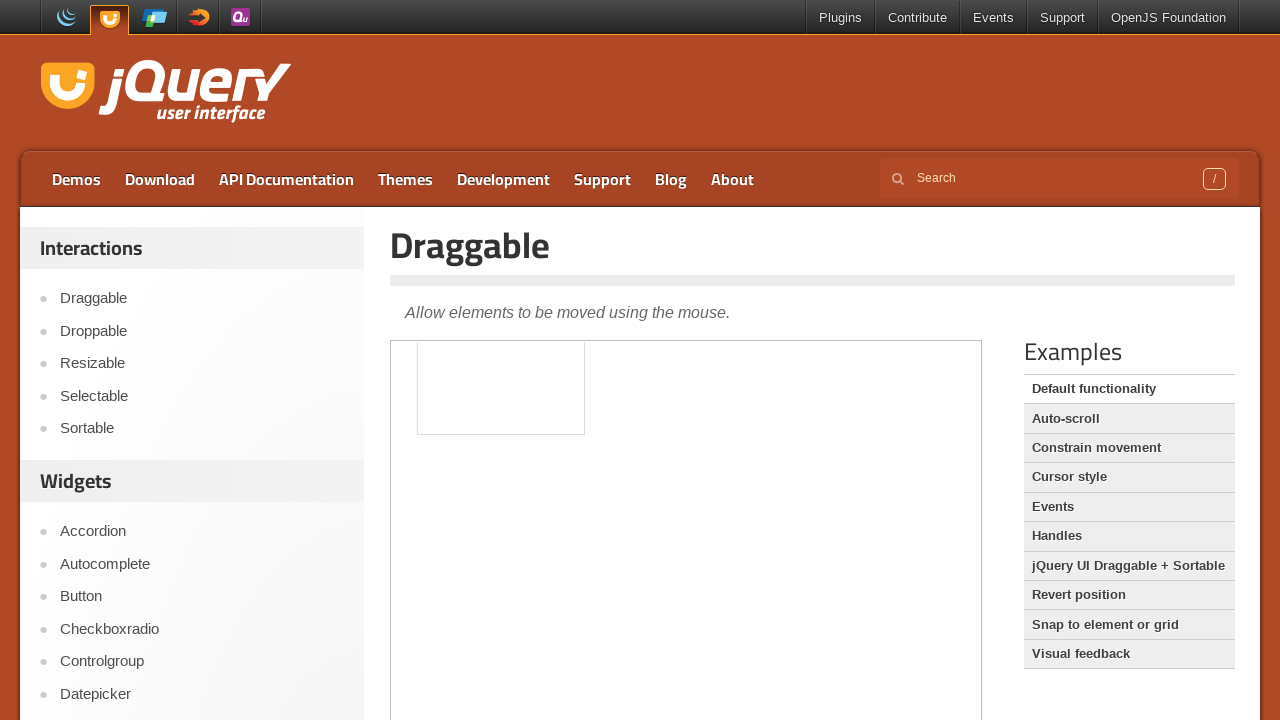